Tests an explicit wait scenario where the script waits for a price to change to $100, then clicks a book button, calculates a mathematical value based on an input, fills in the answer, and submits the solution.

Starting URL: http://suninjuly.github.io/explicit_wait2.html

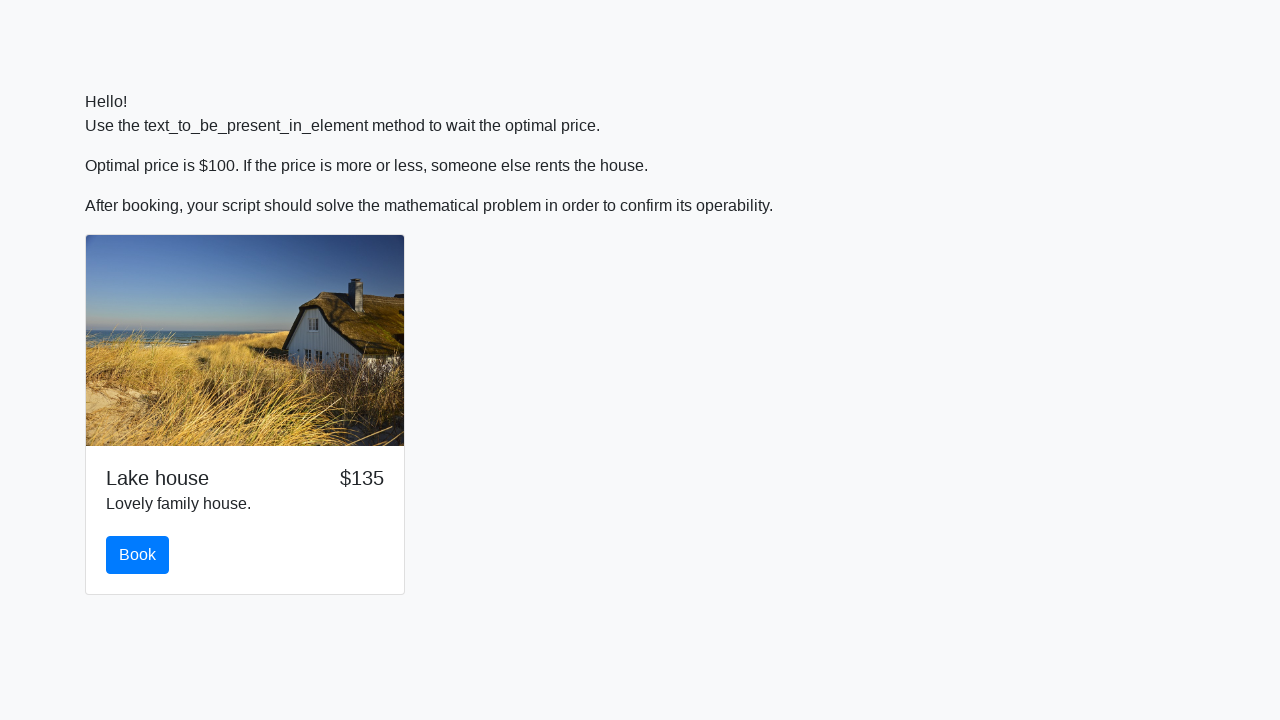

Waited for price to change to $100
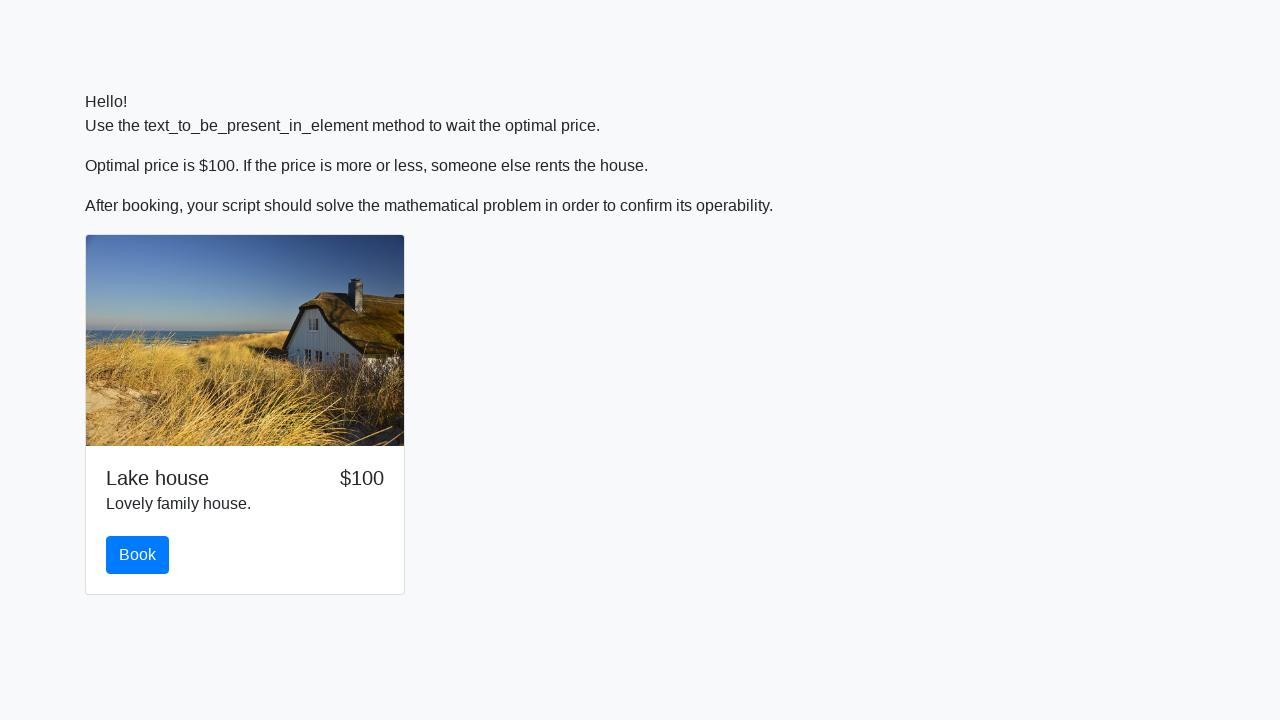

Clicked the book button at (138, 555) on #book
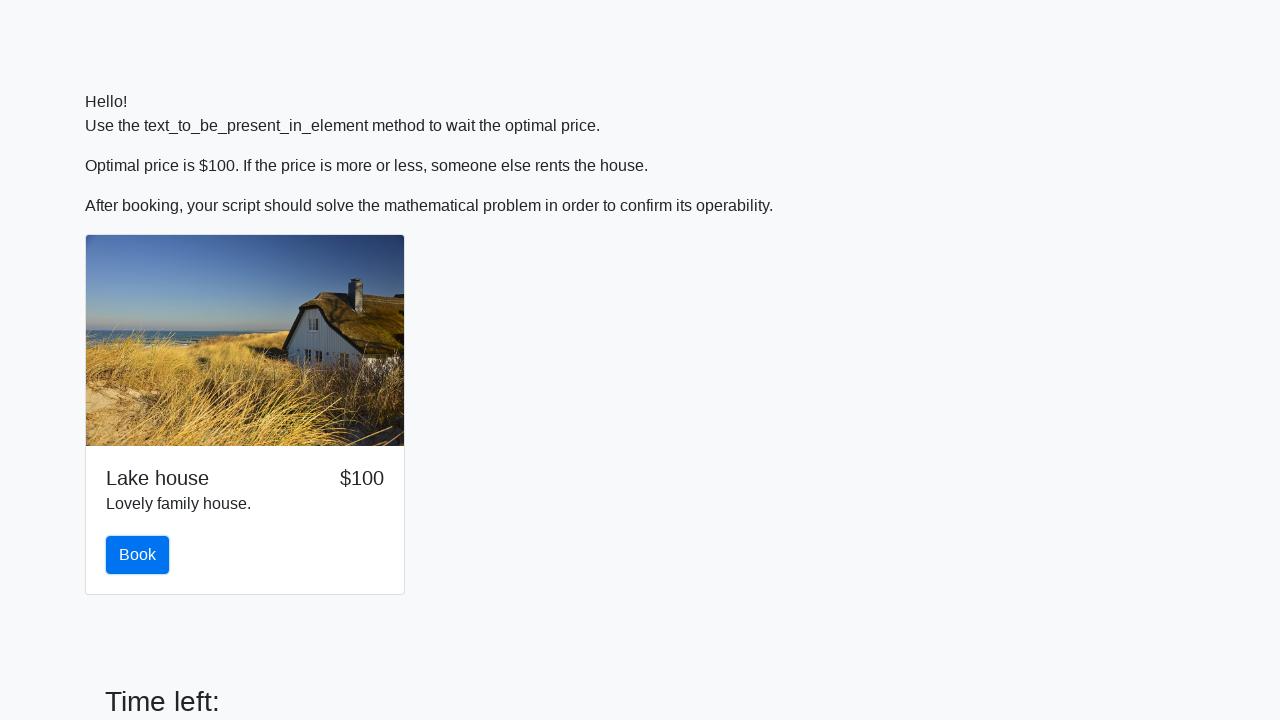

Retrieved input value: 881
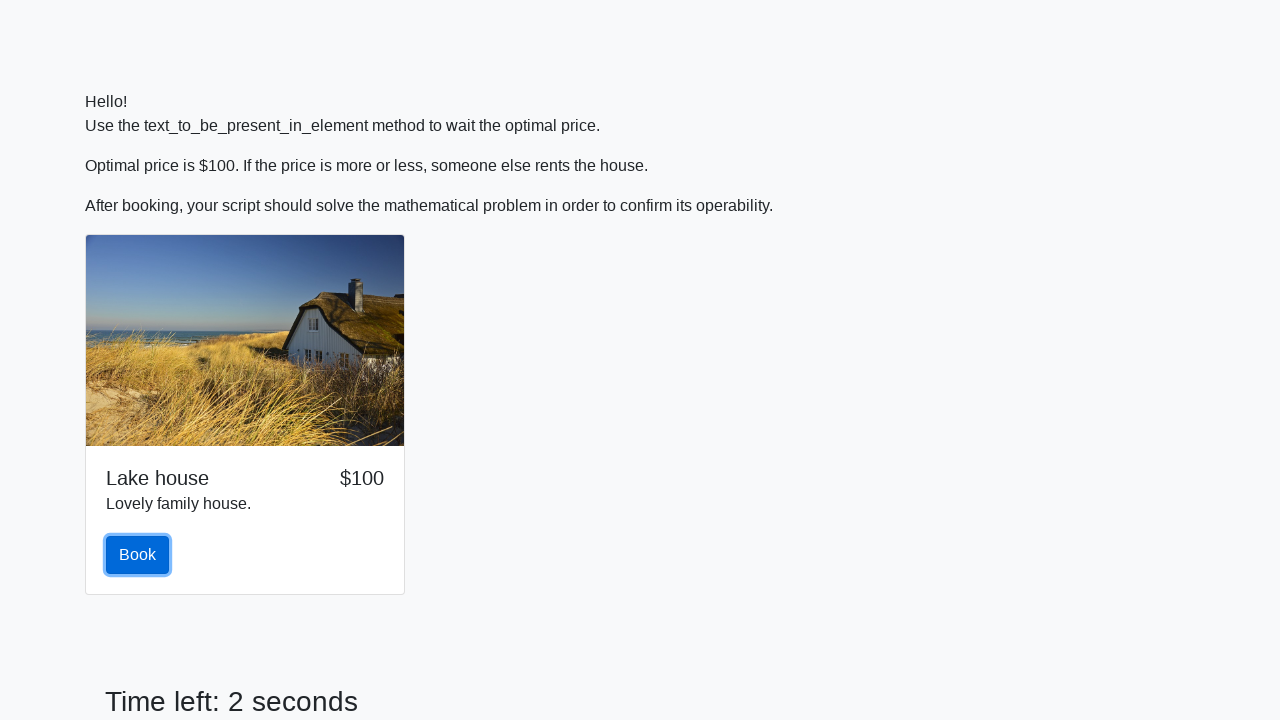

Calculated mathematical answer: 2.4612324488922317
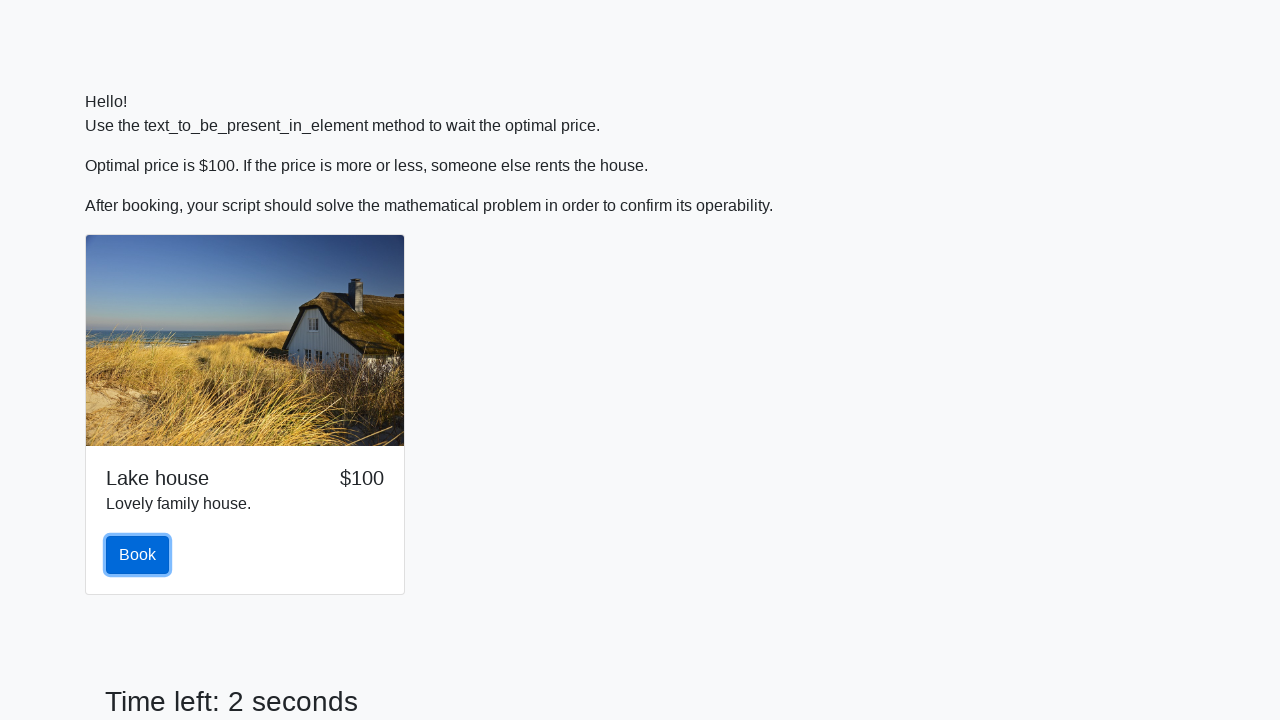

Filled in the calculated answer on #answer
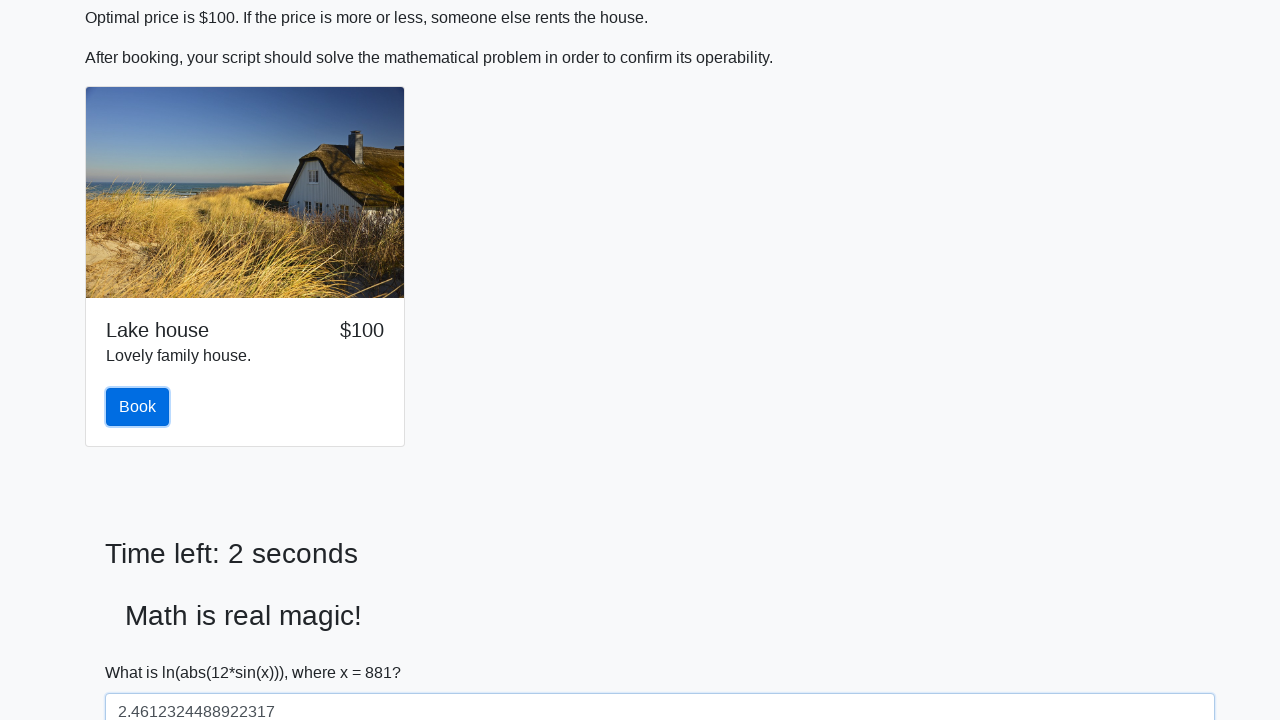

Clicked the solve button to submit solution at (143, 651) on #solve
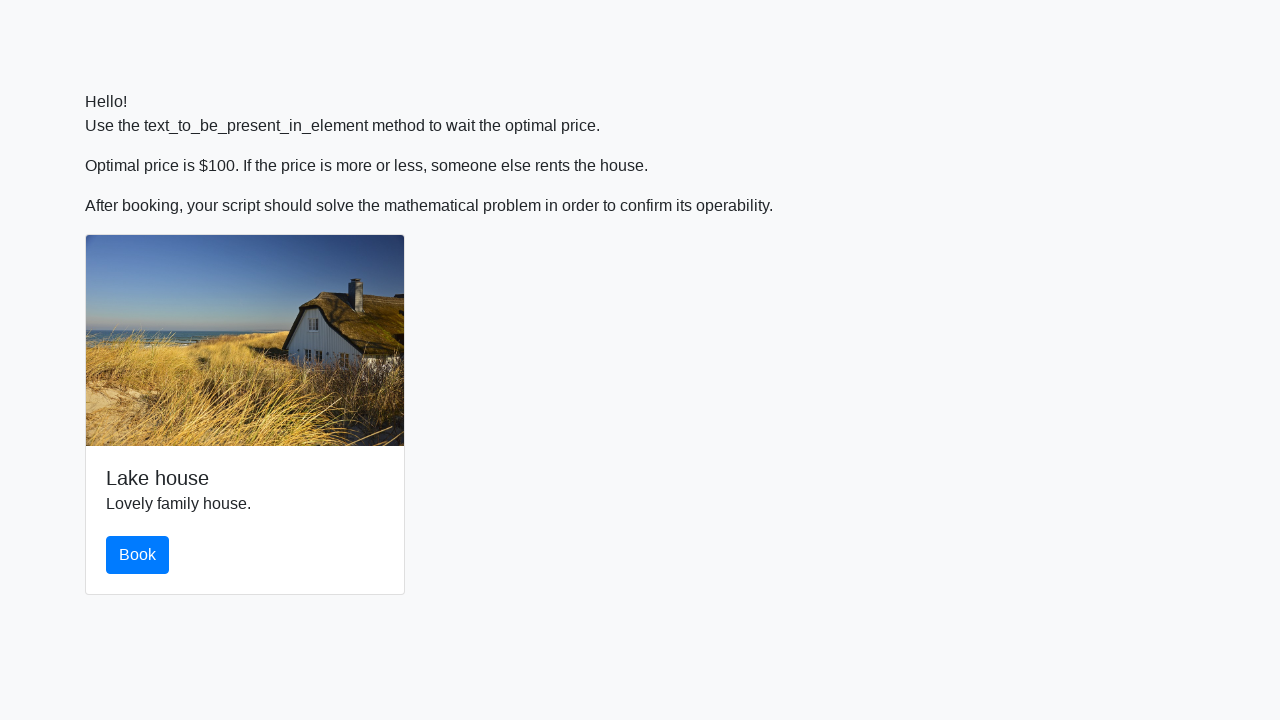

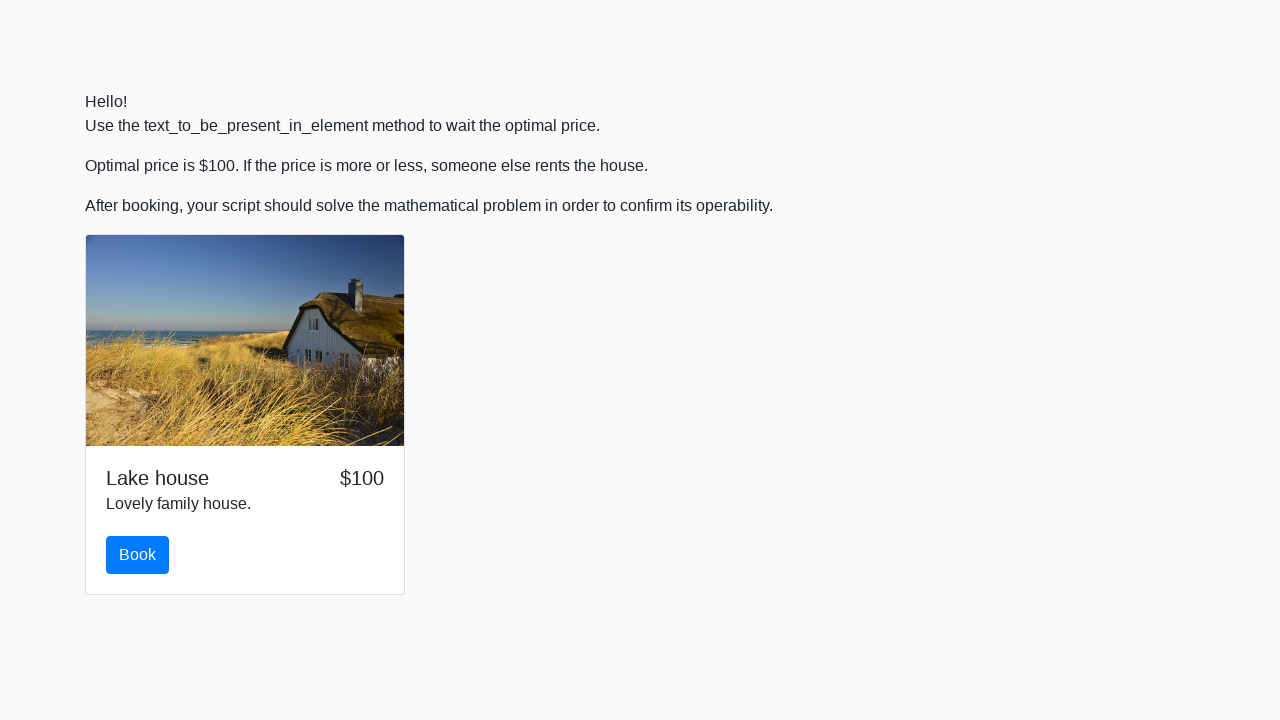